Tests shareable pro profile functionality by finding a pro profile from sitemap and checking for share button with social sharing options

Starting URL: https://www.fixloapp.com/sitemap.xml

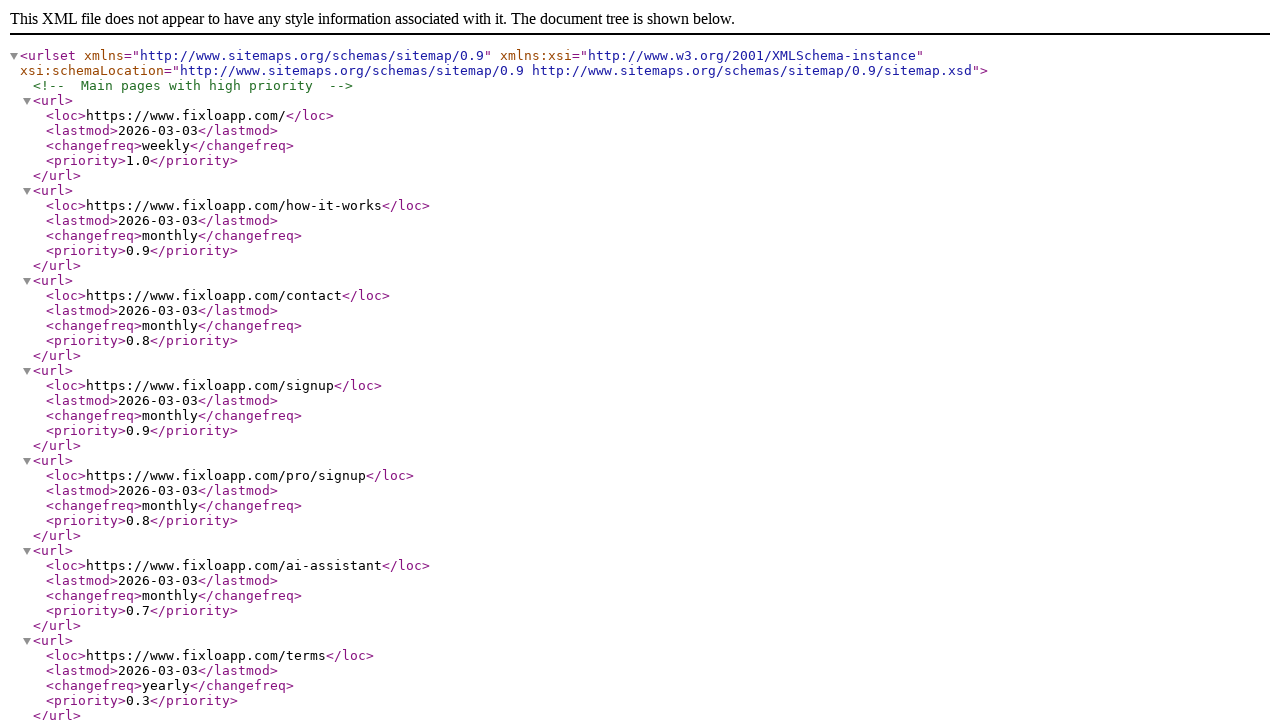

Waited for network idle state on sitemap page
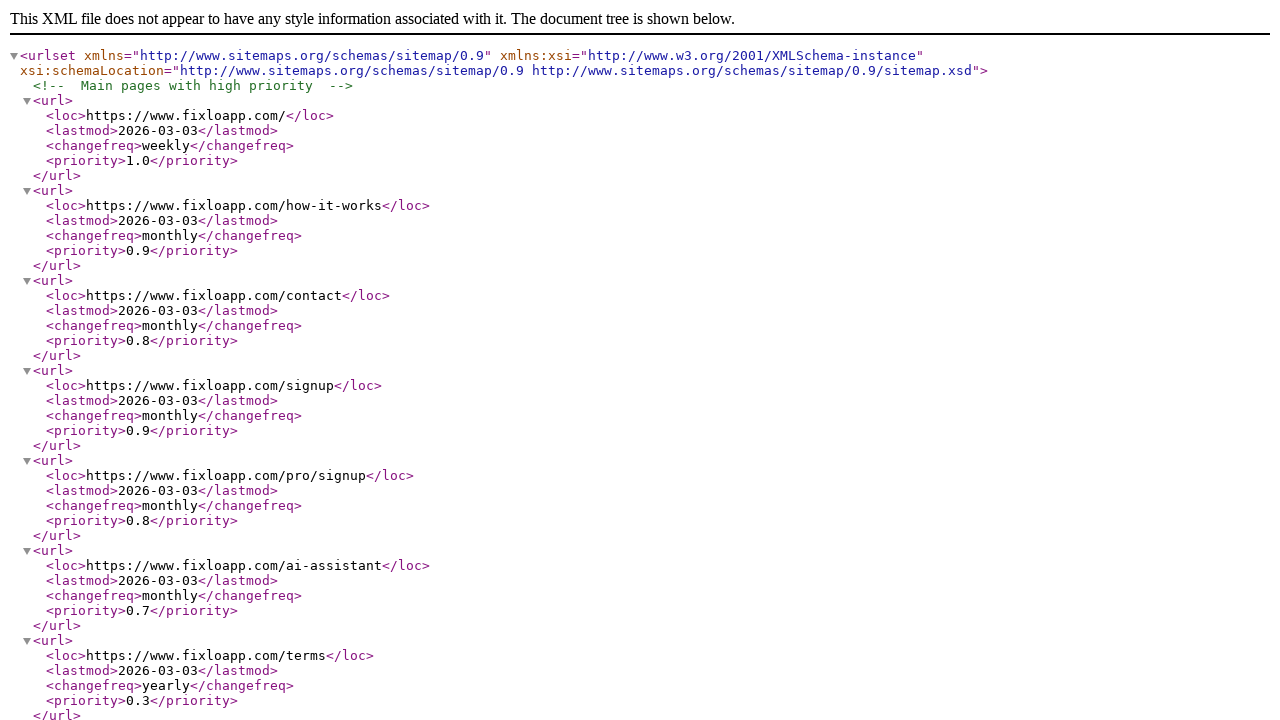

Extracted sitemap content from page body
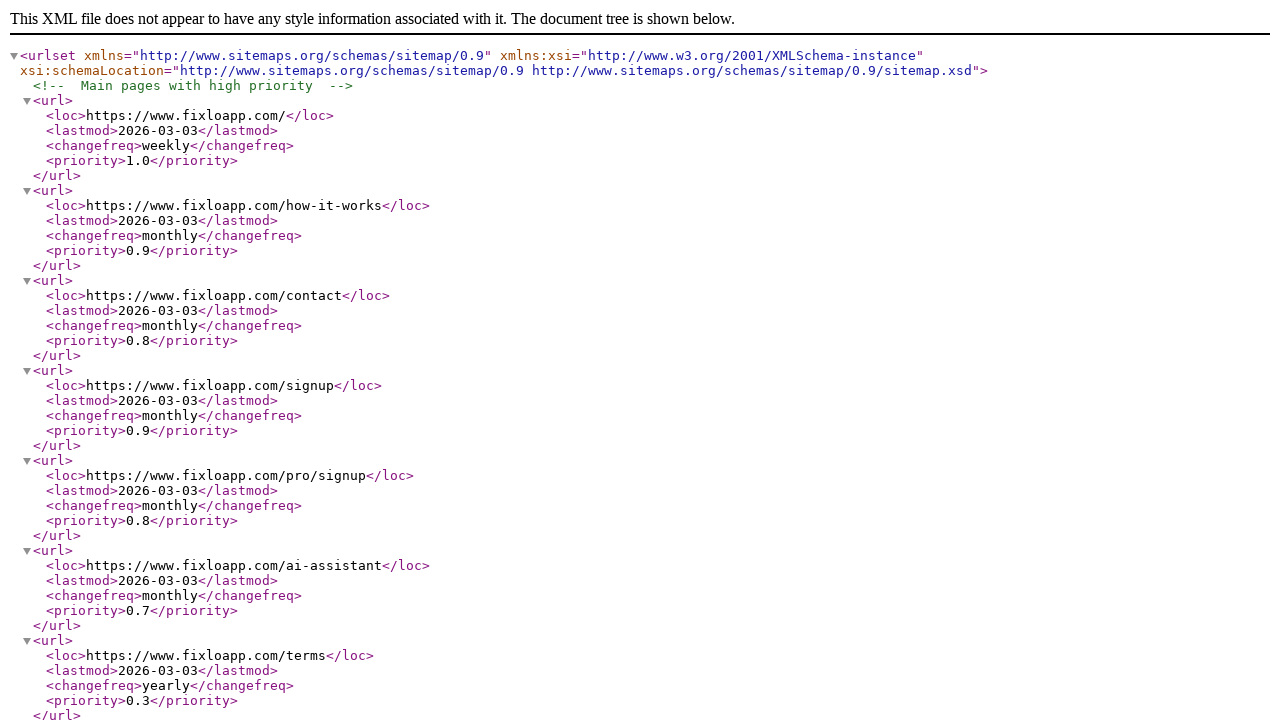

Searched sitemap for pro profile URL pattern
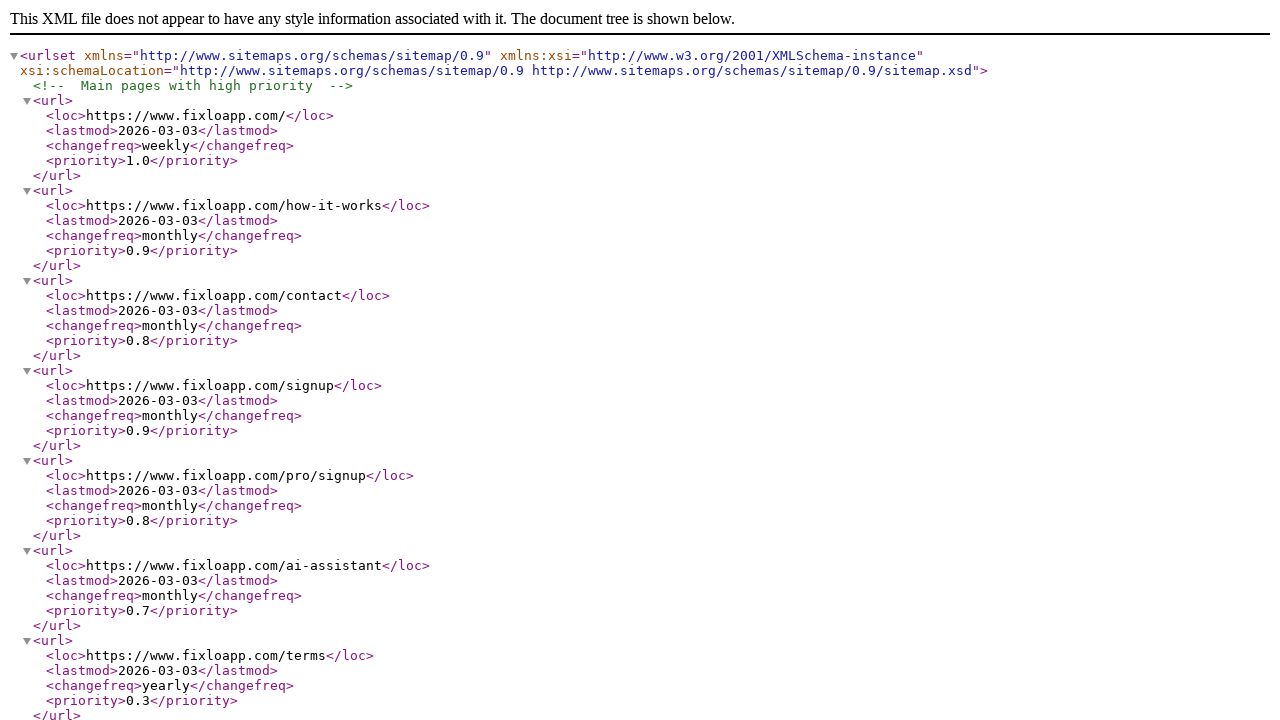

Found pro profile URL: https://www.fixloapp.com/pro/signup
    2026-03-03
    monthly
    0.8
  
  
  
    https://www.fixloapp.com/ai-assistant
    2026-03-03
    monthly
    0.7
  
  
  
    https://www.fixloapp.com/terms
    2026-03-03
    yearly
    0.3
  
  
  
    https://www.fixloapp.com/about-walter-arevalo
    2026-03-03
    monthly
    0.7
  

  
    https://www.fixloapp.com/about
    2026-03-03
    monthly
    0.7
  

  
    https://www.fixloapp.com/privacy
    2026-03-03
    yearly
    0.3
  

  
    https://www.fixloapp.com/join
    2026-03-03
    monthly
    0.8
  

  
    https://www.fixloapp.com/pricing
    2026-03-03
    monthly
    0.7
  

  
  
    https://www.fixloapp.com/services
    2026-03-03
    monthly
    0.9
  

  
  
    https://www.fixloapp.com/services/plumbing
    2026-03-03
    monthly
    0.8
  
  
  
    https://www.fixloapp.com/services/electrical
    2026-03-03
    monthly
    0.8
  
  
  
    https://www.fixloapp.com/services/hvac
    2026-03-03
    monthly
    0.8
  
  
  
    https://www.fixloapp.com/services/carpentry
    2026-03-03
    monthly
    0.8
  
  
  
    https://www.fixloapp.com/services/painting
    2026-03-03
    monthly
    0.8
  
  
  
    https://www.fixloapp.com/services/roofing
    2026-03-03
    monthly
    0.8
  
  
  
    https://www.fixloapp.com/services/house-cleaning
    2026-03-03
    monthly
    0.8
  
  
  
    https://www.fixloapp.com/services/junk-removal
    2026-03-03
    monthly
    0.8
  
  
  
    https://www.fixloapp.com/services/landscaping
    2026-03-03
    monthly
    0.8
  
  
  
    https://www.fixloapp.com/us/services/plumbing
    2026-03-03
    monthly
    0.7
  
  
  
    https://www.fixloapp.com/us/services/electrical
    2026-03-03
    monthly
    0.7
  
  
  
    https://www.fixloapp.com/us/services/hvac
    2026-03-03
    monthly
    0.7
  
  
  
    https://www.fixloapp.com/us/services/carpentry
    2026-03-03
    monthly
    0.7
  
  
  
    https://www.fixloapp.com/us/services/painting
    2026-03-03
    monthly
    0.7
  
  
  
    https://www.fixloapp.com/us/services/roofing
    2026-03-03
    monthly
    0.7
  
  
  
    https://www.fixloapp.com/us/services/house-cleaning
    2026-03-03
    monthly
    0.7
  
  
  
    https://www.fixloapp.com/us/services/junk-removal
    2026-03-03
    monthly
    0.7
  
  
  
    https://www.fixloapp.com/us/services/landscaping
    2026-03-03
    monthly
    0.7
  
  
  
    https://www.fixloapp.com/us/services/plumbing/new-york
    2026-03-03
    weekly
    0.6
  
  
  
    https://www.fixloapp.com/us/services/plumbing/los-angeles
    2026-03-03
    weekly
    0.6
  
  
  
    https://www.fixloapp.com/us/services/plumbing/chicago
    2026-03-03
    weekly
    0.6
  
  
  
    https://www.fixloapp.com/us/services/plumbing/houston
    2026-03-03
    weekly
    0.6
  
  
  
    https://www.fixloapp.com/us/services/plumbing/phoenix
    2026-03-03
    weekly
    0.6
  
  
  
    https://www.fixloapp.com/us/services/plumbing/miami
    2026-03-03
    weekly
    0.6
  
  
  
    https://www.fixloapp.com/us/services/electrical/new-york
    2026-03-03
    weekly
    0.6
  
  
  
    https://www.fixloapp.com/us/services/electrical/los-angeles
    2026-03-03
    weekly
    0.6
  
  
  
    https://www.fixloapp.com/us/services/electrical/chicago
    2026-03-03
    weekly
    0.6
  
  
  
    https://www.fixloapp.com/us/services/electrical/miami
    2026-03-03
    weekly
    0.6
  
  
  
    https://www.fixloapp.com/us/services/electrical/denver
    2026-03-03
    weekly
    0.6
  
  
  
    https://www.fixloapp.com/us/services/hvac/houston
    2026-03-03
    weekly
    0.6
  
  
  
    https://www.fixloapp.com/us/services/hvac/phoenix
    2026-03-03
    weekly
    0.6
  
  
  
    https://www.fixloapp.com/us/services/hvac/miami
    2026-03-03
    weekly
    0.6
  
  
  
    https://www.fixloapp.com/us/services/hvac/atlanta
    2026-03-03
    weekly
    0.6
  
  
  
    https://www.fixloapp.com/us/services/hvac/dallas
    2026-03-03
    weekly
    0.6
  
  
  
    https://www.fixloapp.com/us/services/cleaning/new-york
    2026-03-03
    weekly
    0.6
  
  
  
    https://www.fixloapp.com/us/services/cleaning/chicago
    2026-03-03
    weekly
    0.6
  
  
  
    https://www.fixloapp.com/us/services/cleaning/los-angeles
    2026-03-03
    weekly
    0.6
  
  
  
    https://www.fixloapp.com/us/services/cleaning/san-francisco
    2026-03-03
    weekly
    0.6
  
  
  
    https://www.fixloapp.com/us/services/cleaning/boston
    2026-03-03
    weekly
    0.6
  
  
  
    https://www.fixloapp.com/us/services/landscaping/miami
    2026-03-03
    weekly
    0.6
  
  
  
    https://www.fixloapp.com/us/services/landscaping/phoenix
    2026-03-03
    weekly
    0.6
  
  
  
    https://www.fixloapp.com/us/services/landscaping/dallas
    2026-03-03
    weekly
    0.6
  
  
  
    https://www.fixloapp.com/us/services/landscaping/san-diego
    2026-03-03
    weekly
    0.6
  
  
  
    https://www.fixloapp.com/us/services/landscaping/austin
    2026-03-03
    weekly
    0.6
  
  
  
    https://www.fixloapp.com/ca/services/plumbing
    2026-03-03
    monthly
    0.7
  
  
  
    https://www.fixloapp.com/ca/services/electrical
    2026-03-03
    monthly
    0.7
  
  
  
    https://www.fixloapp.com/ca/services/hvac
    2026-03-03
    monthly
    0.7
  
  
  
    https://www.fixloapp.com/ca/services/carpentry
    2026-03-03
    monthly
    0.7
  
  
  
    https://www.fixloapp.com/ca/services/painting
    2026-03-03
    monthly
    0.7
  
  
  
    https://www.fixloapp.com/ca/services/roofing
    2026-03-03
    monthly
    0.7
  
  
  
    https://www.fixloapp.com/ca/services/house-cleaning
    2026-03-03
    monthly
    0.7
  
  
  
    https://www.fixloapp.com/ca/services/junk-removal
    2026-03-03
    monthly
    0.7
  
  
  
    https://www.fixloapp.com/ca/services/landscaping
    2026-03-03
    monthly
    0.7
  
  
  
    https://www.fixloapp.com/uk/services/plumbing
    2026-03-03
    monthly
    0.7
  
  
  
    https://www.fixloapp.com/uk/services/electrical
    2026-03-03
    monthly
    0.7
  
  
  
    https://www.fixloapp.com/uk/services/hvac
    2026-03-03
    monthly
    0.7
  
  
  
    https://www.fixloapp.com/uk/services/carpentry
    2026-03-03
    monthly
    0.7
  
  
  
    https://www.fixloapp.com/uk/services/painting
    2026-03-03
    monthly
    0.7
  
  
  
    https://www.fixloapp.com/uk/services/roofing
    2026-03-03
    monthly
    0.7
  
  
  
    https://www.fixloapp.com/uk/services/house-cleaning
    2026-03-03
    monthly
    0.7
  
  
  
    https://www.fixloapp.com/uk/services/junk-removal
    2026-03-03
    monthly
    0.7
  
  
  
    https://www.fixloapp.com/uk/services/landscaping
    2026-03-03
    monthly
    0.7
  
  
  
    https://www.fixloapp.com/au/services/plumbing
    2026-03-03
    monthly
    0.7
  
  
  
    https://www.fixloapp.com/au/services/electrical
    2026-03-03
    monthly
    0.7
  
  
  
    https://www.fixloapp.com/au/services/hvac
    2026-03-03
    monthly
    0.7
  
  
  
    https://www.fixloapp.com/au/services/carpentry
    2026-03-03
    monthly
    0.7
  
  
  
    https://www.fixloapp.com/au/services/painting
    2026-03-03
    monthly
    0.7
  
  
  
    https://www.fixloapp.com/au/services/roofing
    2026-03-03
    monthly
    0.7
  
  
  
    https://www.fixloapp.com/au/services/house-cleaning
    2026-03-03
    monthly
    0.7
  
  
  
    https://www.fixloapp.com/au/services/junk-removal
    2026-03-03
    monthly
    0.7
  
  
  
    https://www.fixloapp.com/au/services/landscaping
    2026-03-03
    monthly
    0.7
  
  
  
    https://www.fixloapp.com/ar/servicios/plumbing
    2026-03-03
    monthly
    0.7
  
  
  
    https://www.fixloapp.com/ar/servicios/electrical
    2026-03-03
    monthly
    0.7
  
  
  
    https://www.fixloapp.com/ar/servicios/hvac
    2026-03-03
    monthly
    0.7
  
  
  
    https://www.fixloapp.com/ar/servicios/carpentry
    2026-03-03
    monthly
    0.7
  
  
  
    https://www.fixloapp.com/ar/servicios/painting
    2026-03-03
    monthly
    0.7
  
  
  
    https://www.fixloapp.com/ar/servicios/roofing
    2026-03-03
    monthly
    0.7
  
  
  
    https://www.fixloapp.com/ar/servicios/house-cleaning
    2026-03-03
    monthly
    0.7
  
  
  
    https://www.fixloapp.com/ar/servicios/junk-removal
    2026-03-03
    monthly
    0.7
  
  
  
    https://www.fixloapp.com/ar/servicios/landscaping
    2026-03-03
    monthly
    0.7
  
  
This XML file does not appear to have any style information associated with it. The document tree is shown below.
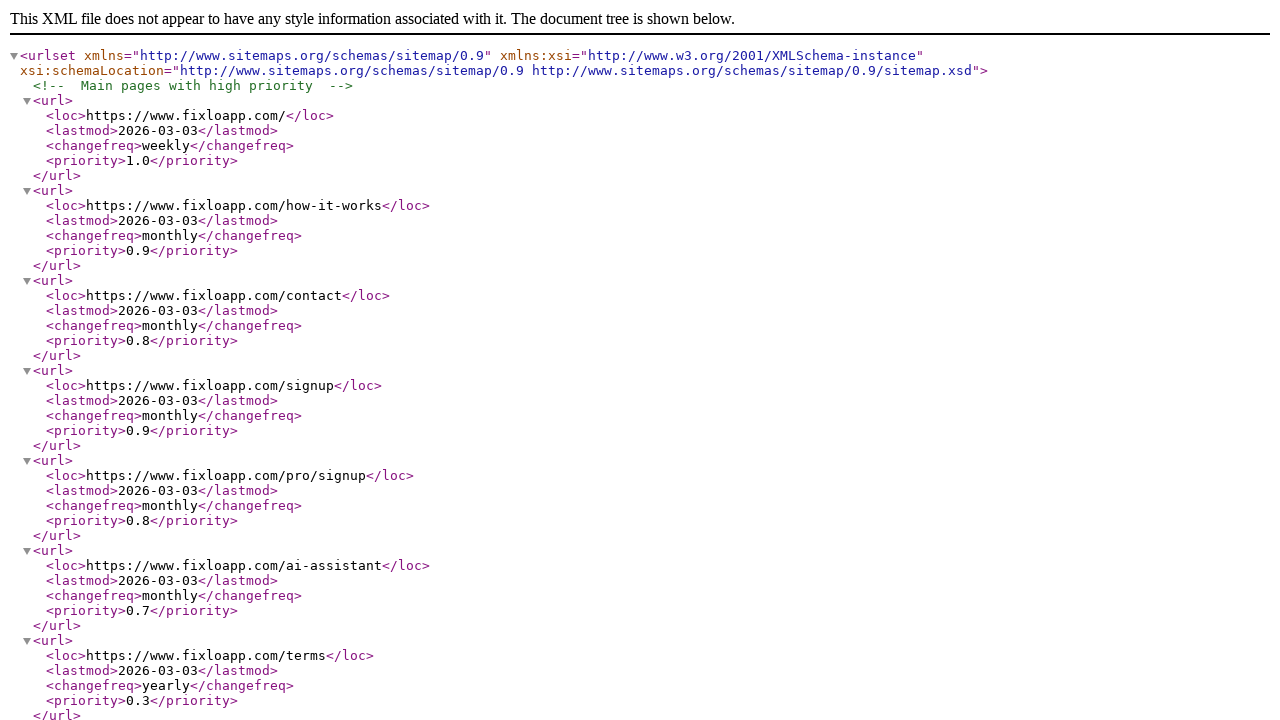

Navigated to the pro profile page
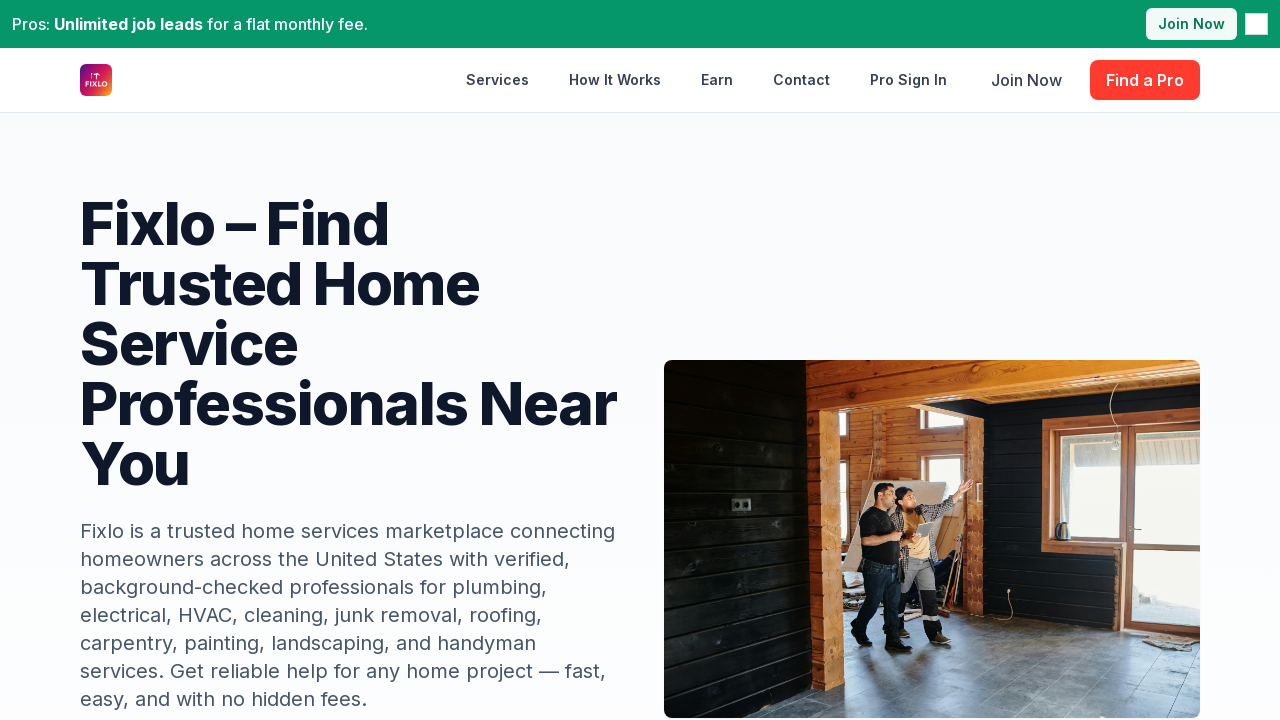

Waited for pro profile page to fully load
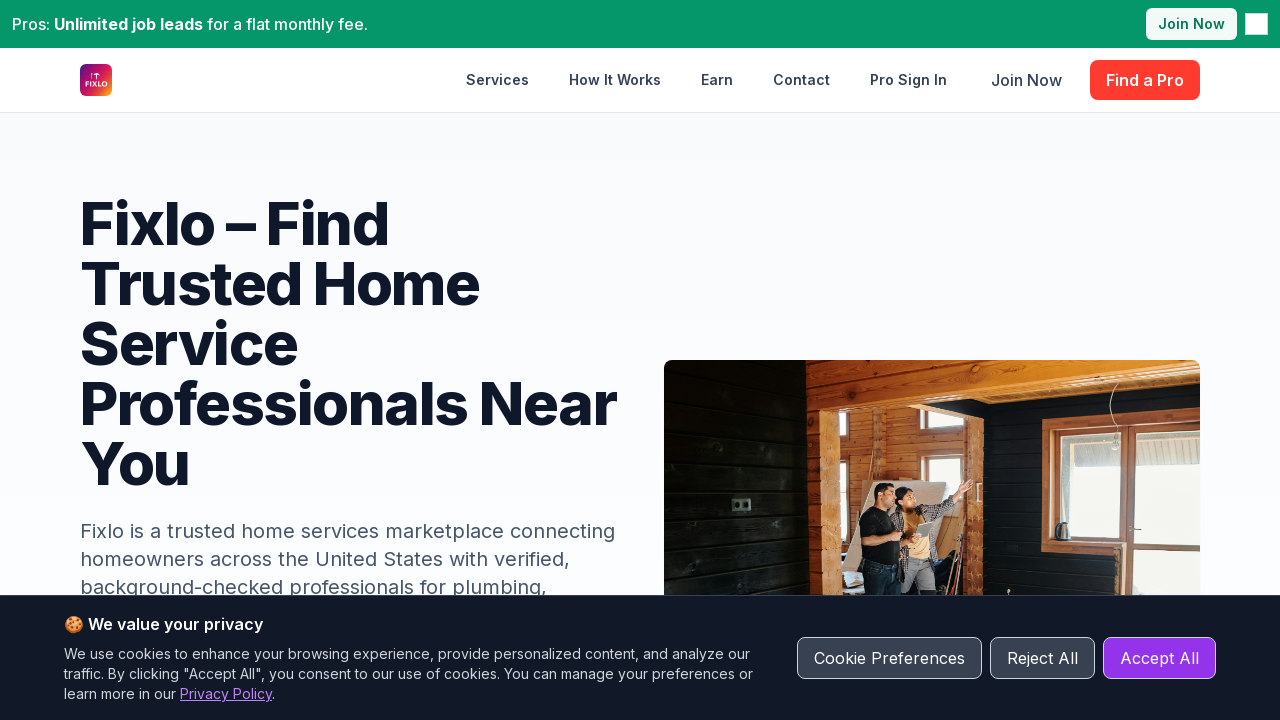

Located Share Profile button
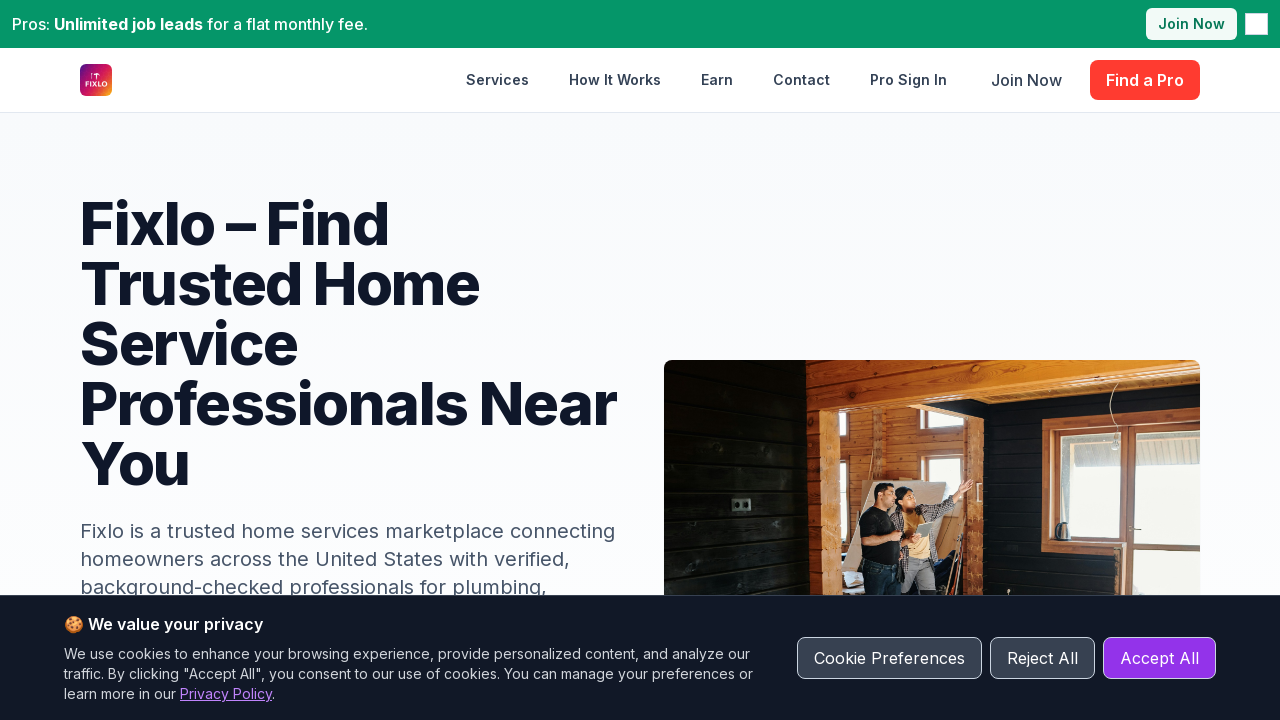

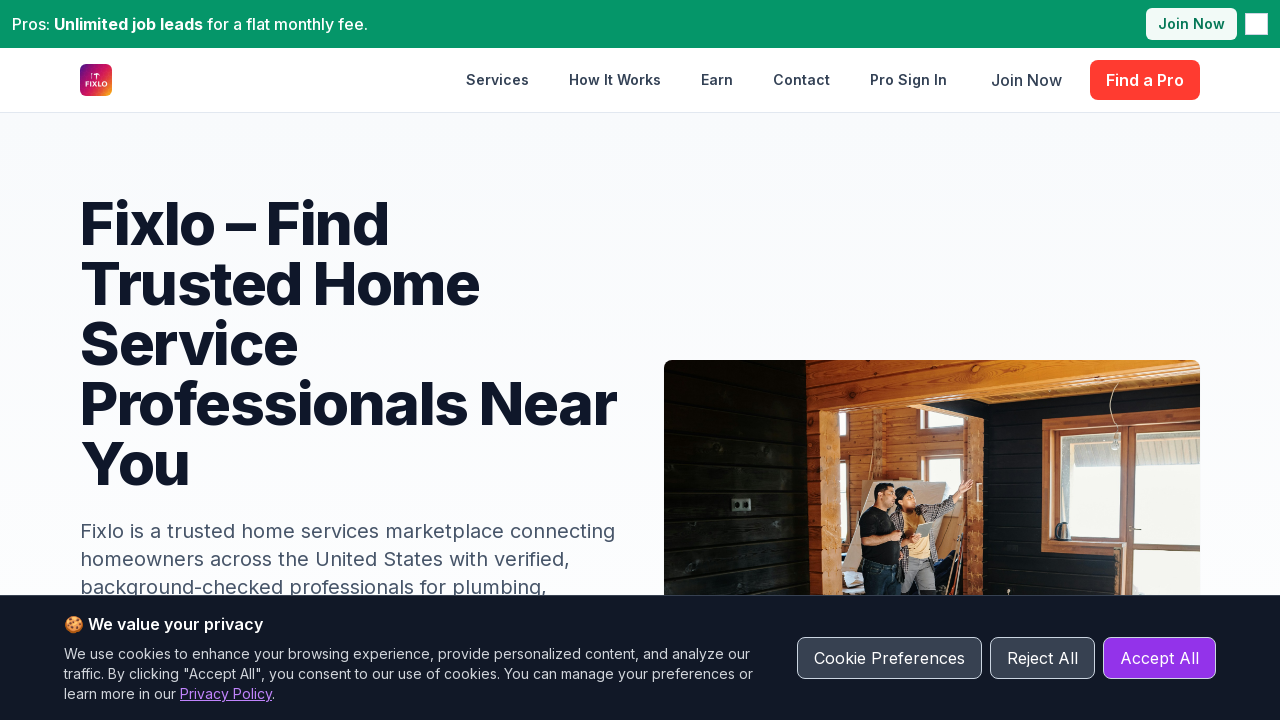